Navigates to the OrangeHRM demo login page and verifies the presence of the Login button and footer text elements by checking their text content.

Starting URL: https://opensource-demo.orangehrmlive.com/web/index.php/auth/login

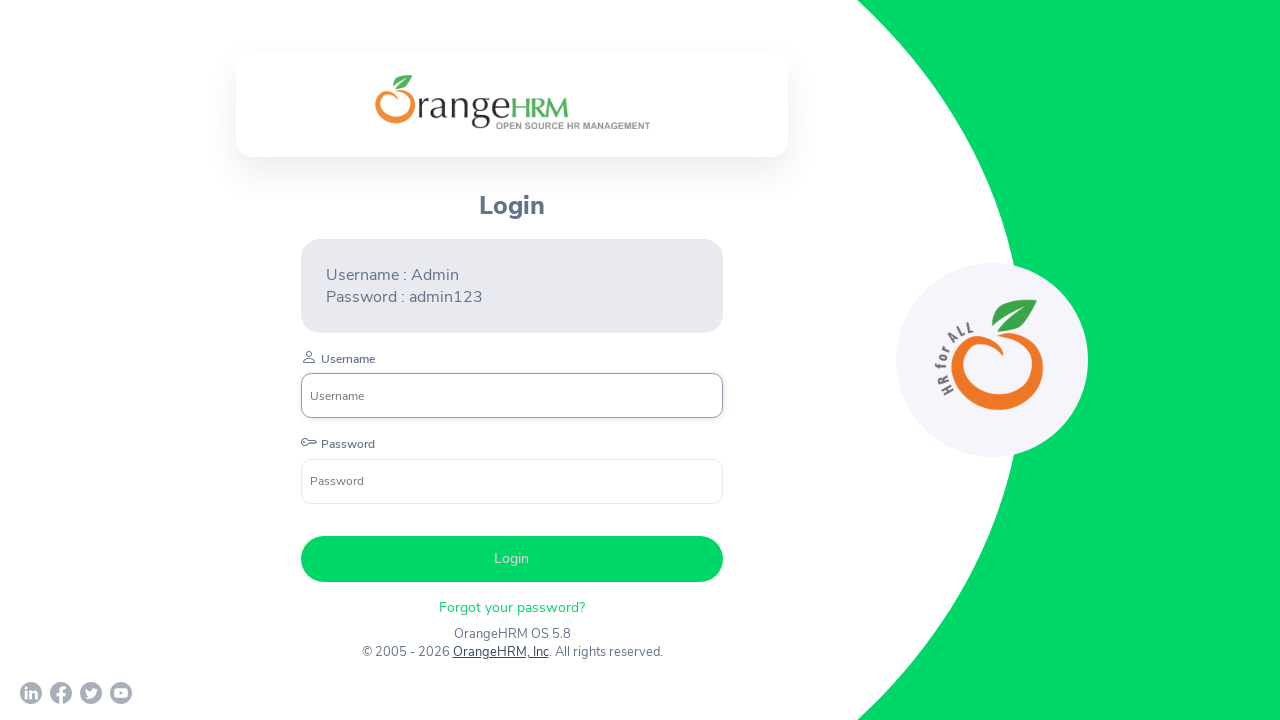

Waited for Login button to load on the page
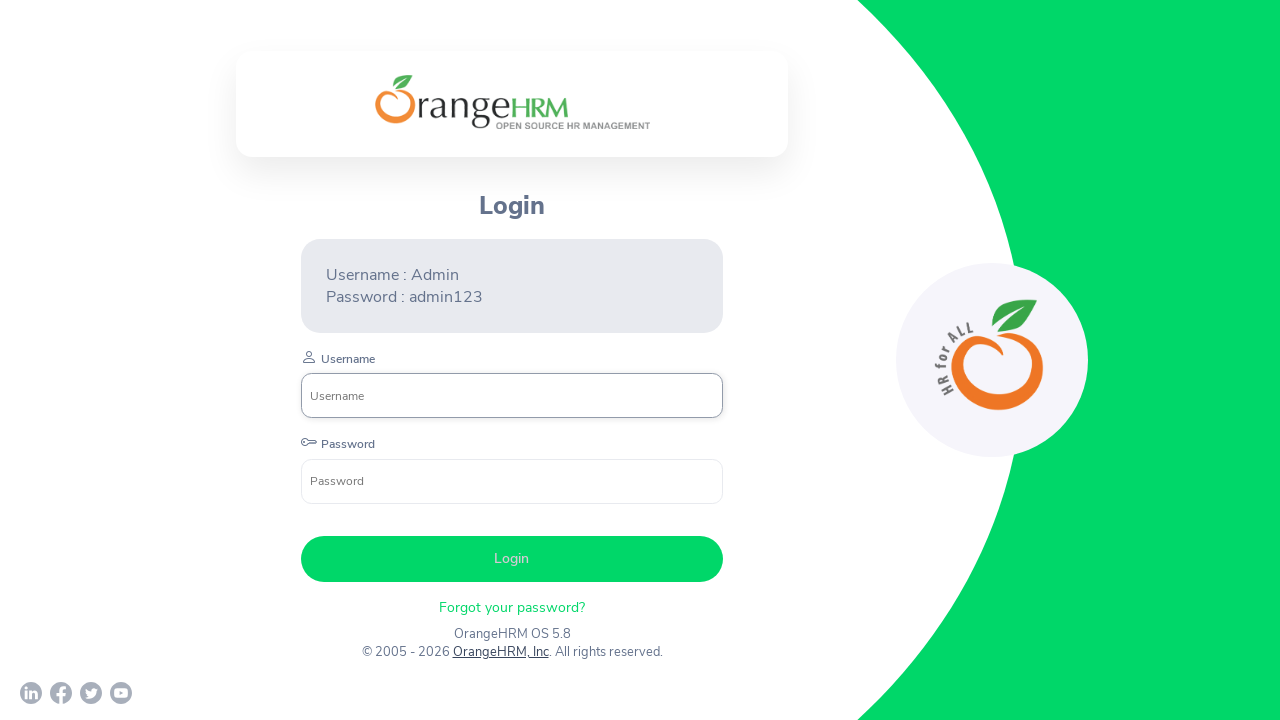

Located the Login button element
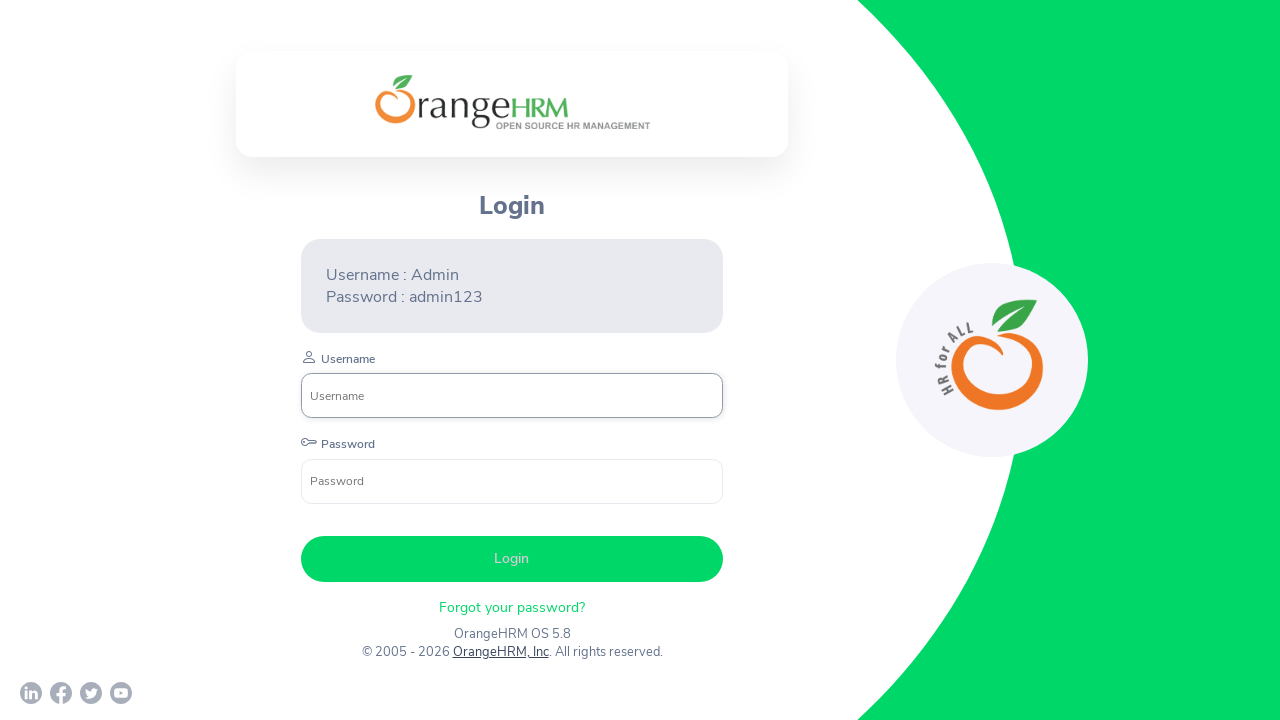

Retrieved Login button text: ' Login '
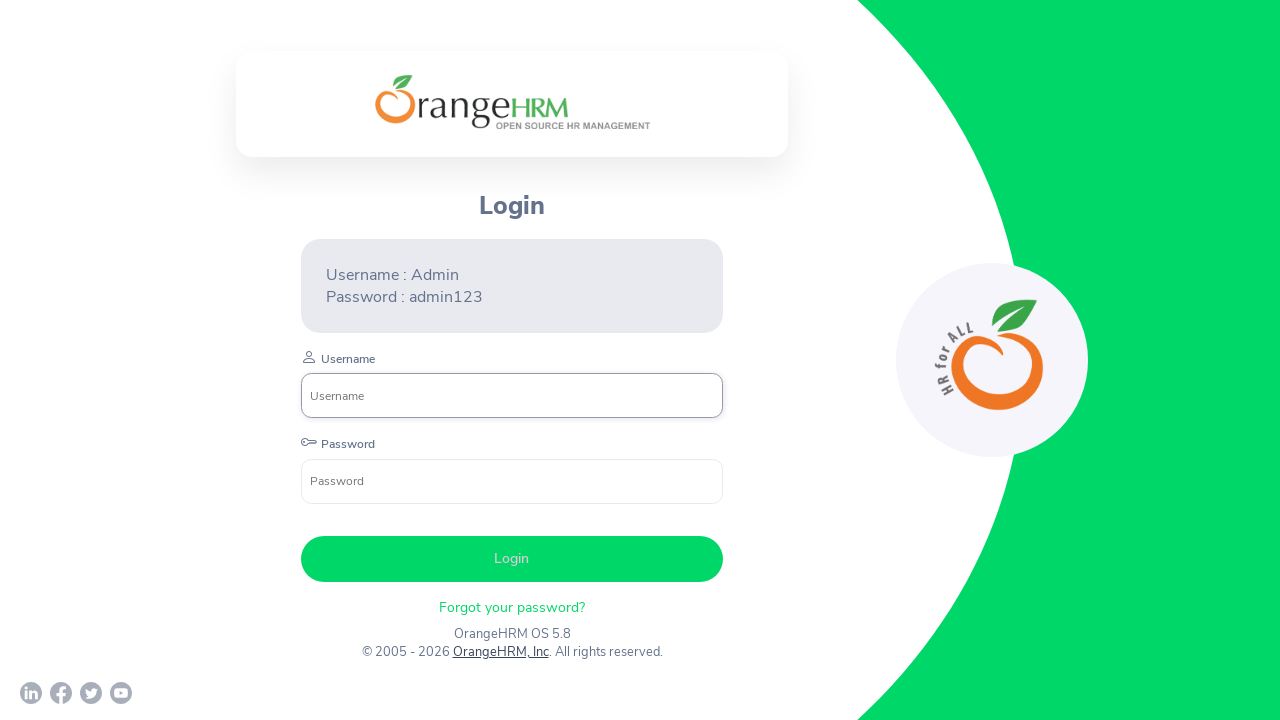

Located the footer text element
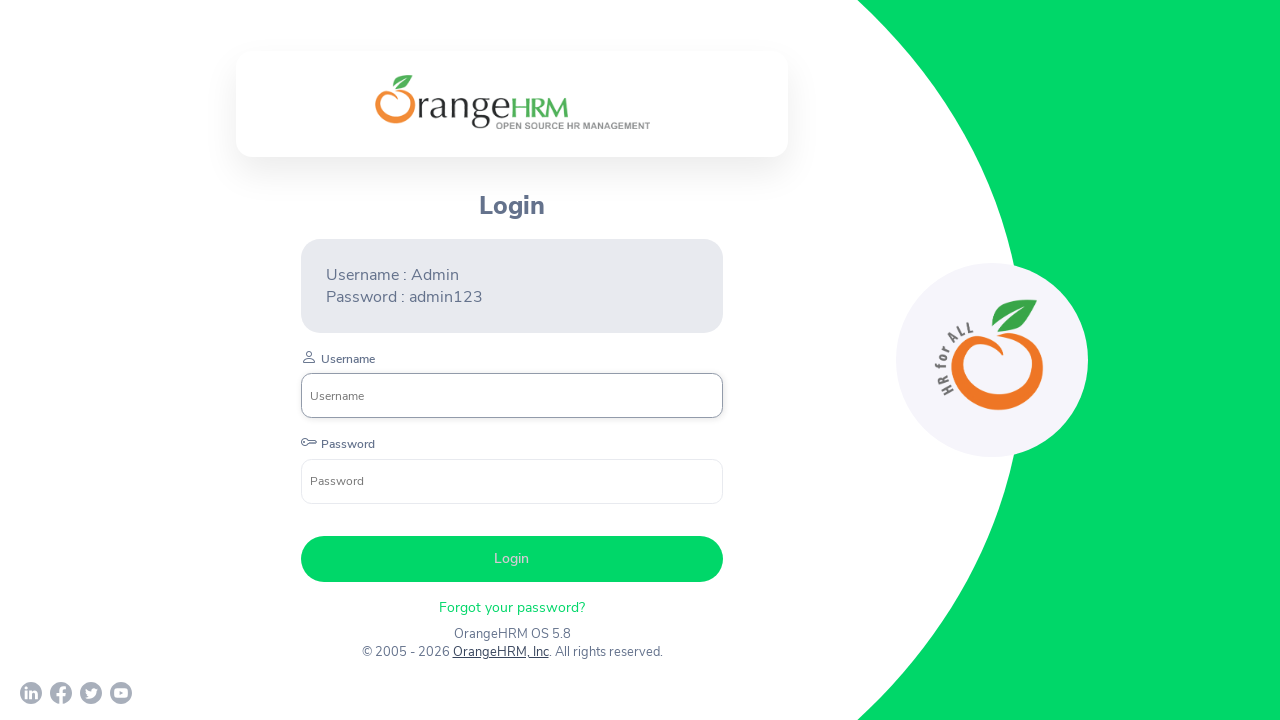

Retrieved footer text: 'Forgot your password? '
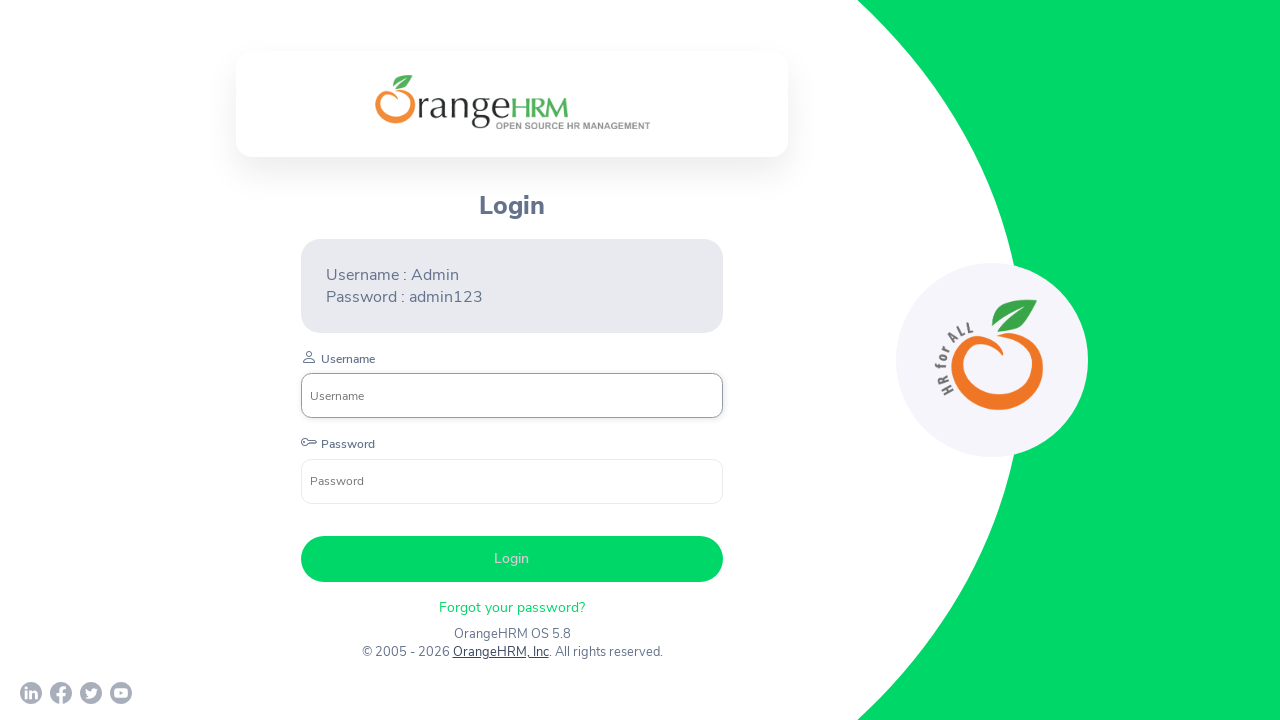

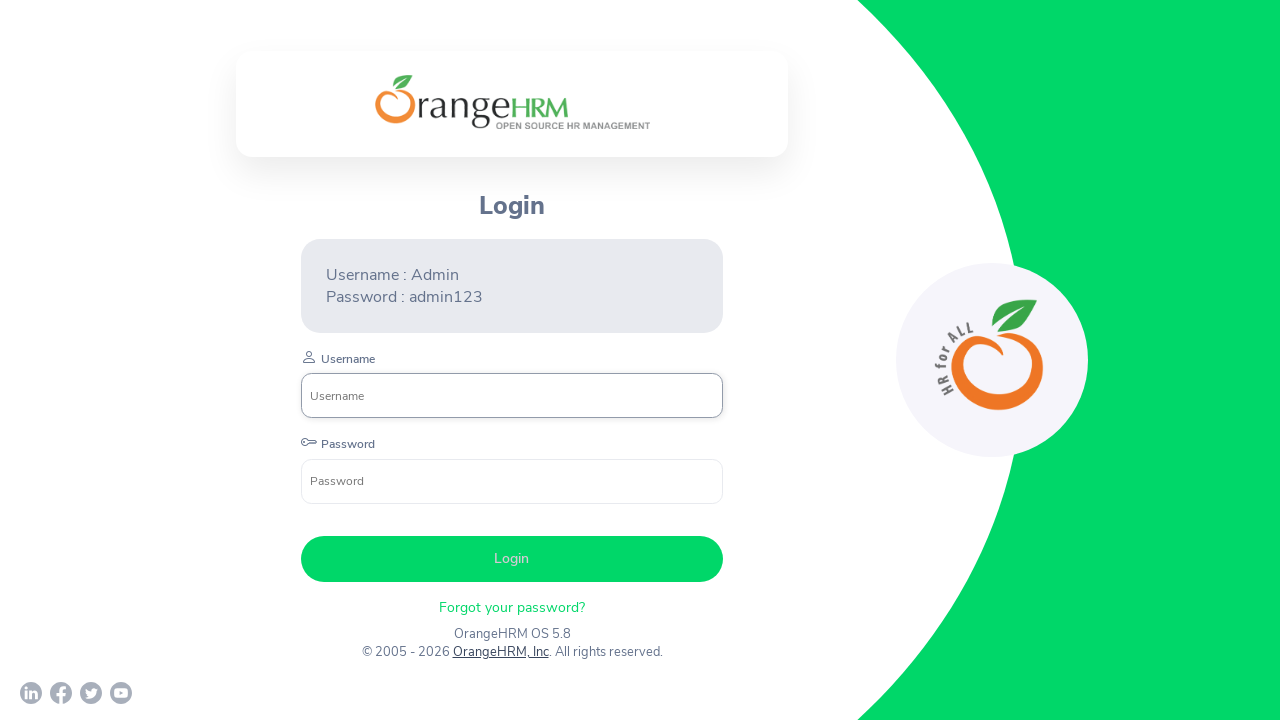